Tests JavaScript alert handling by triggering different types of alerts (simple alert, confirm dialog, and prompt dialog) and interacting with them

Starting URL: https://the-internet.herokuapp.com/javascript_alerts

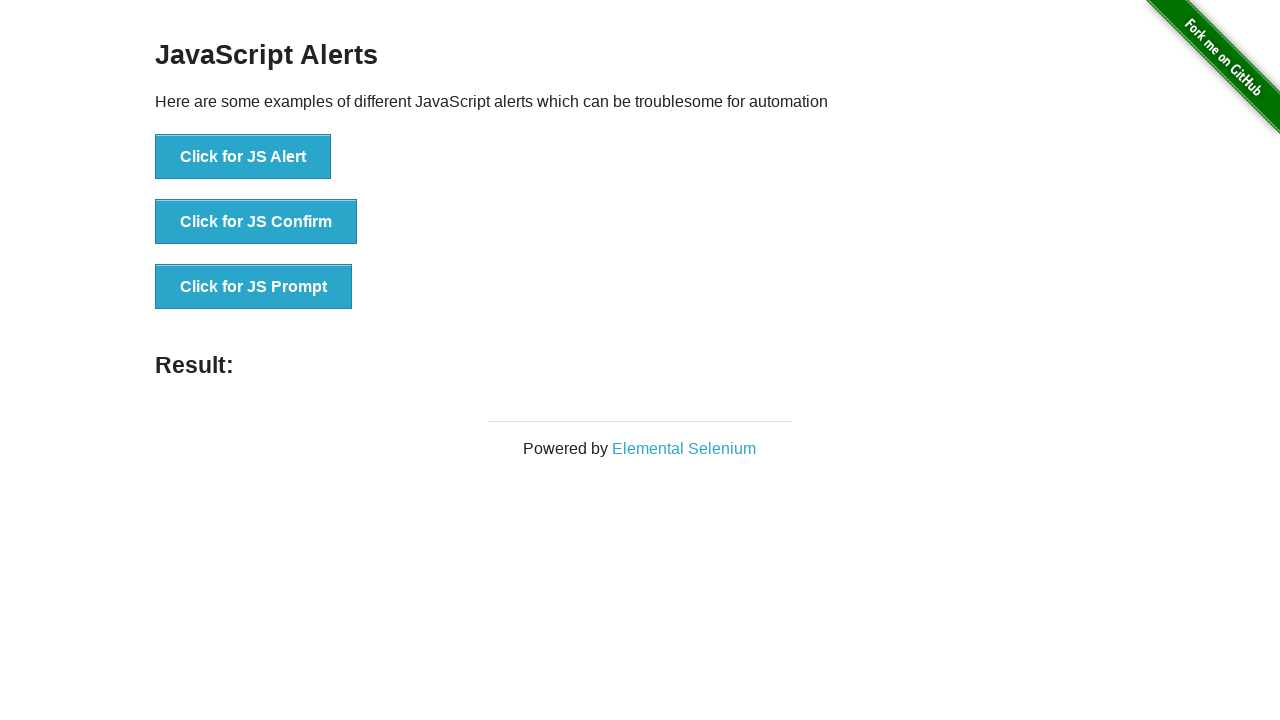

Clicked the first alert button to trigger JavaScript alert at (243, 157) on xpath=//button[@onclick='jsAlert()']
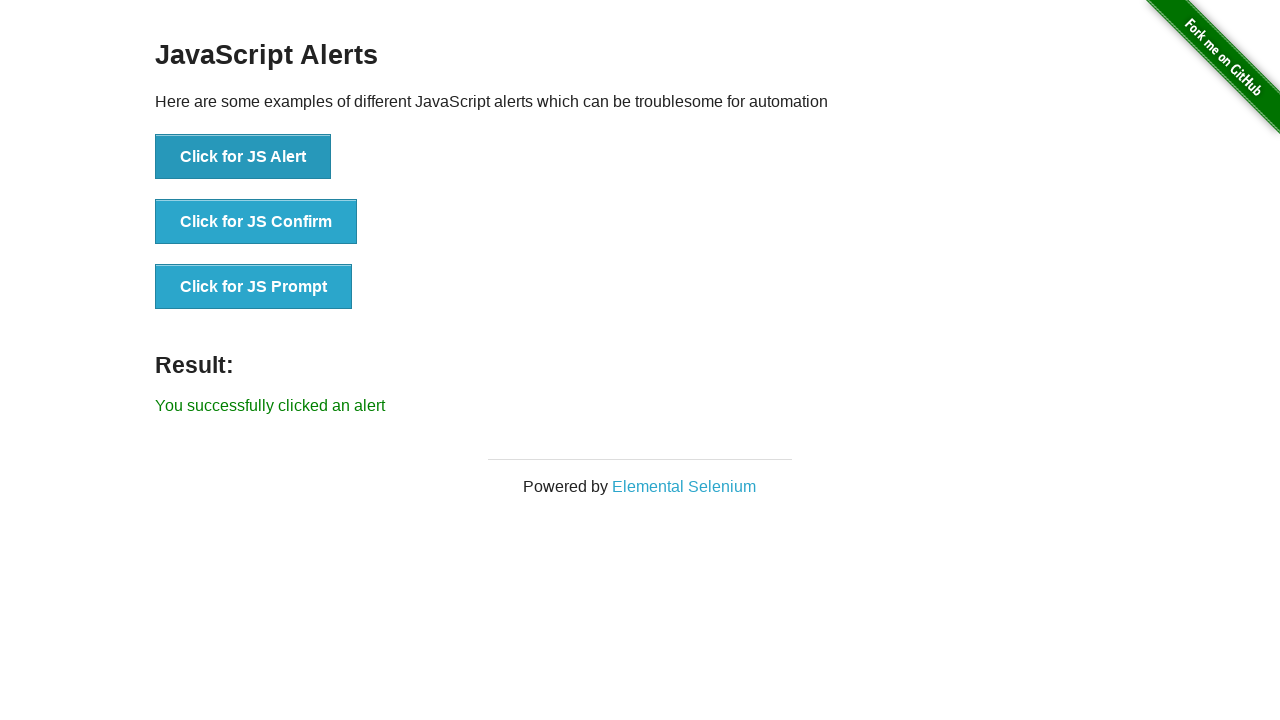

Set up dialog handler to accept the alert
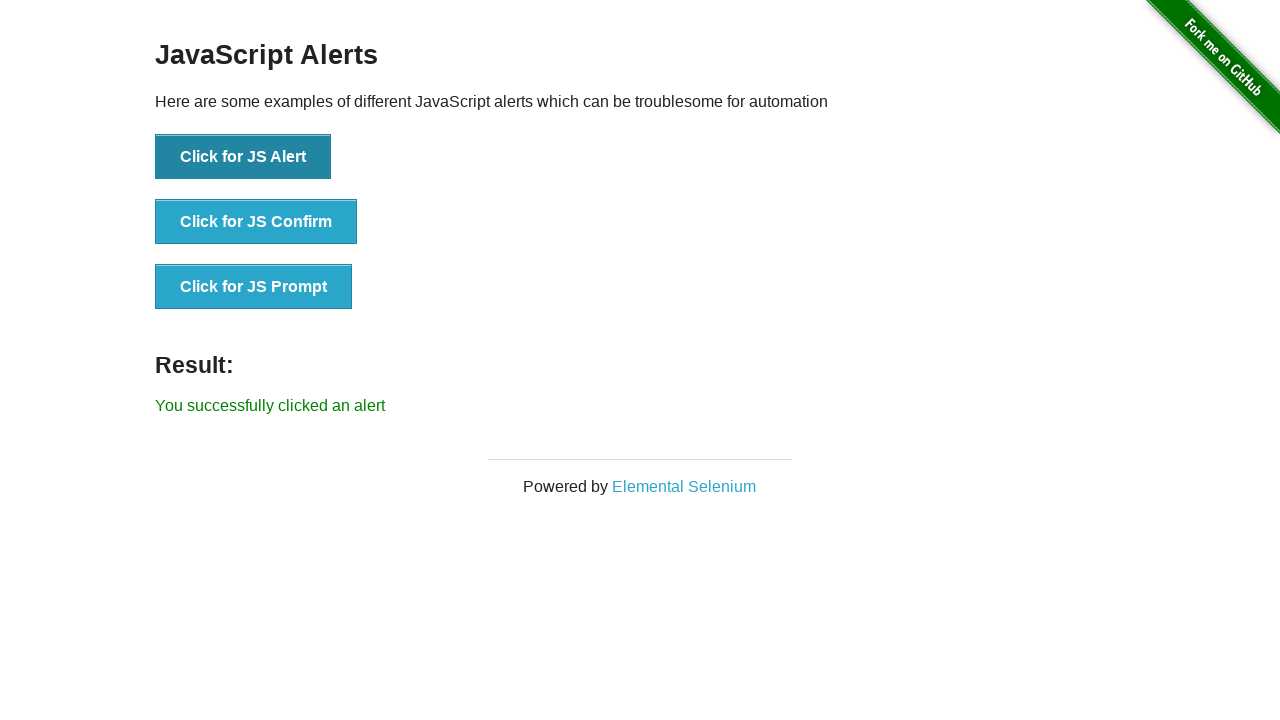

Waited 1 second for alert to be processed
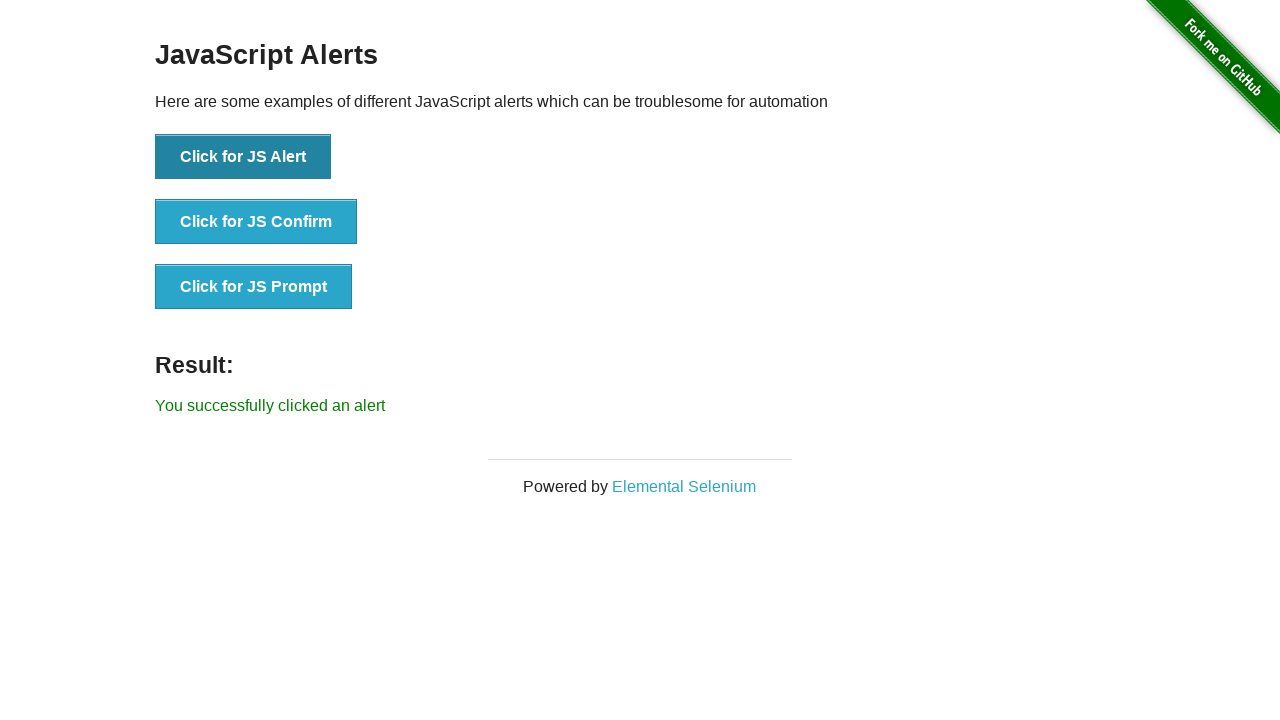

Verified result message is displayed after accepting alert
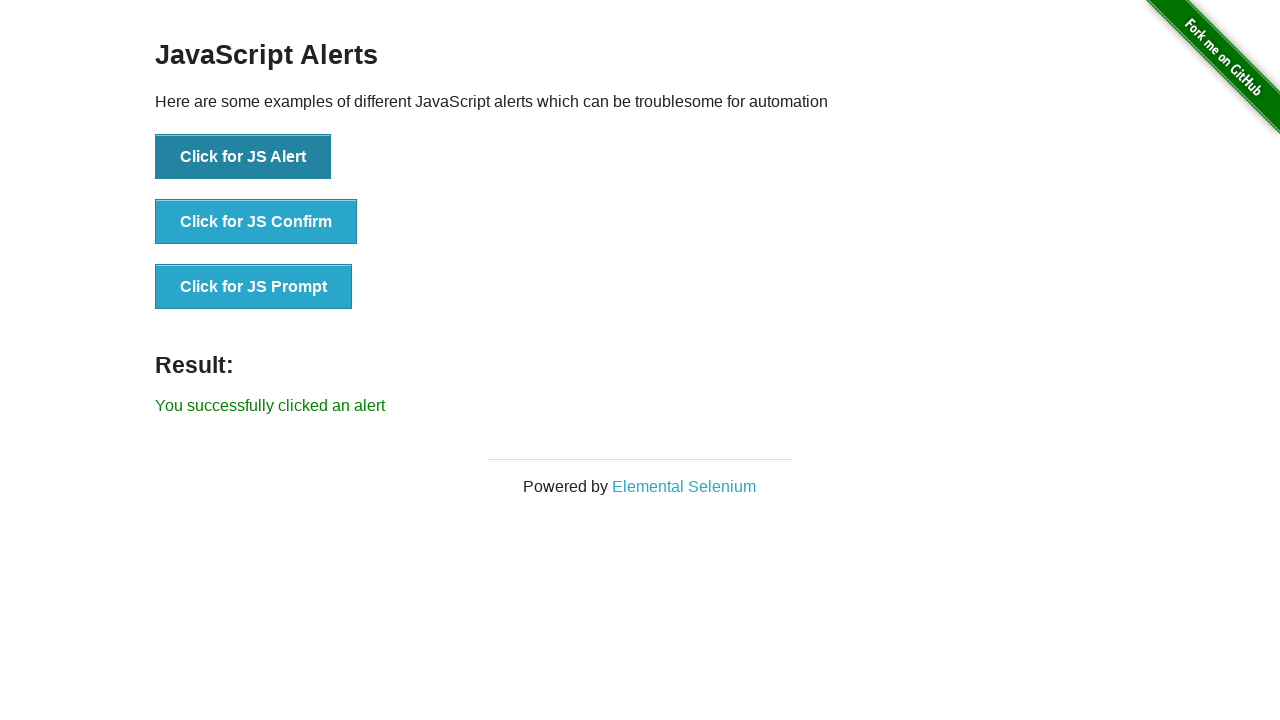

Clicked the confirm dialog button at (256, 222) on xpath=//button[@onclick='jsConfirm()']
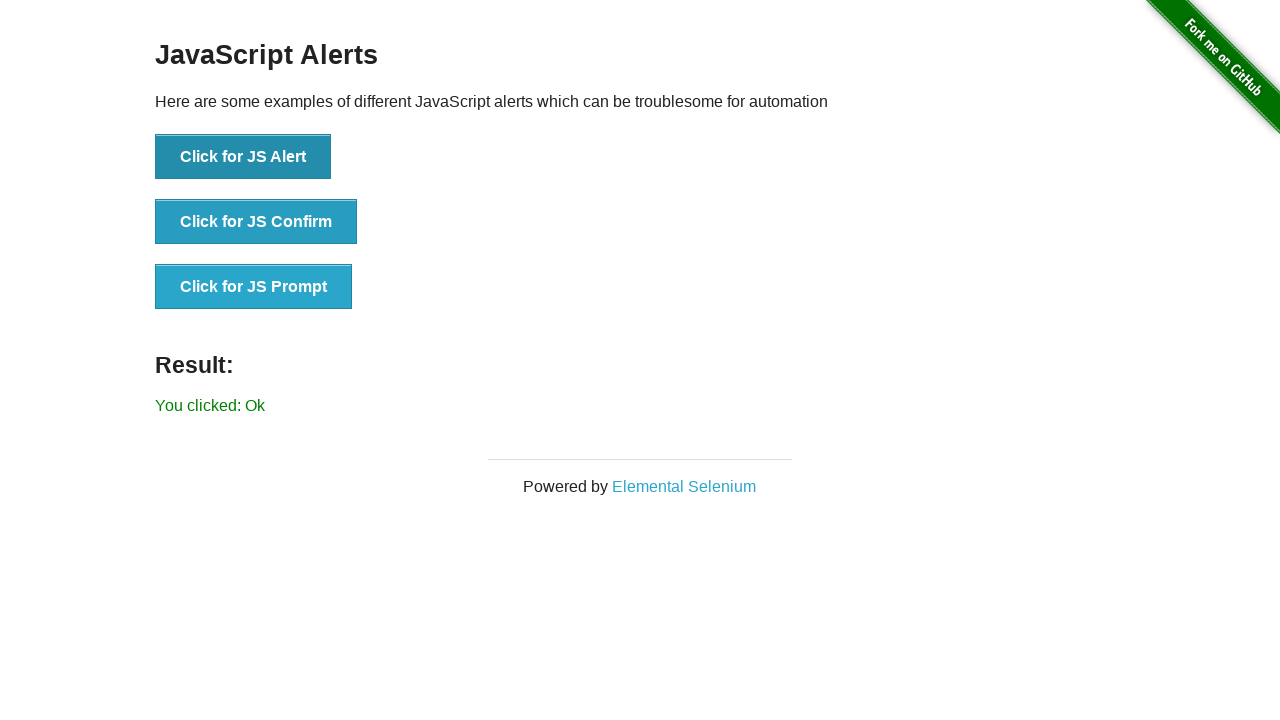

Set up dialog handler to dismiss the confirm dialog
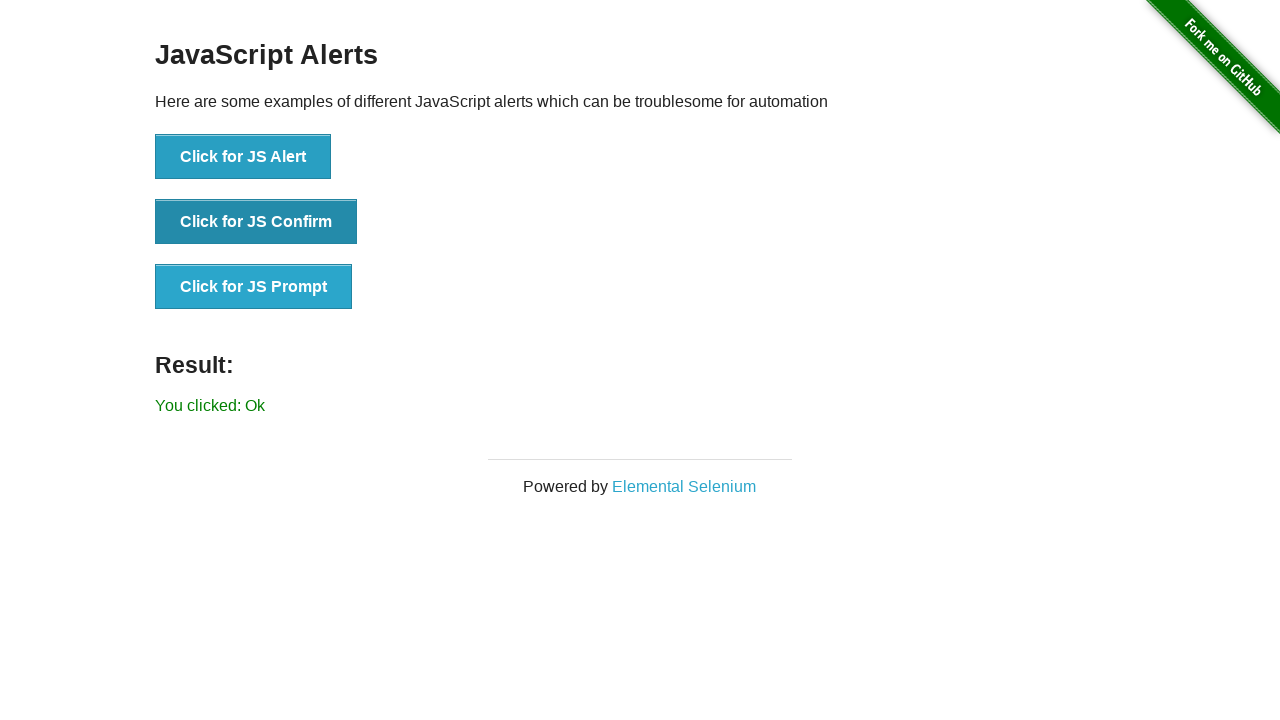

Waited 1 second for confirm dialog to be dismissed
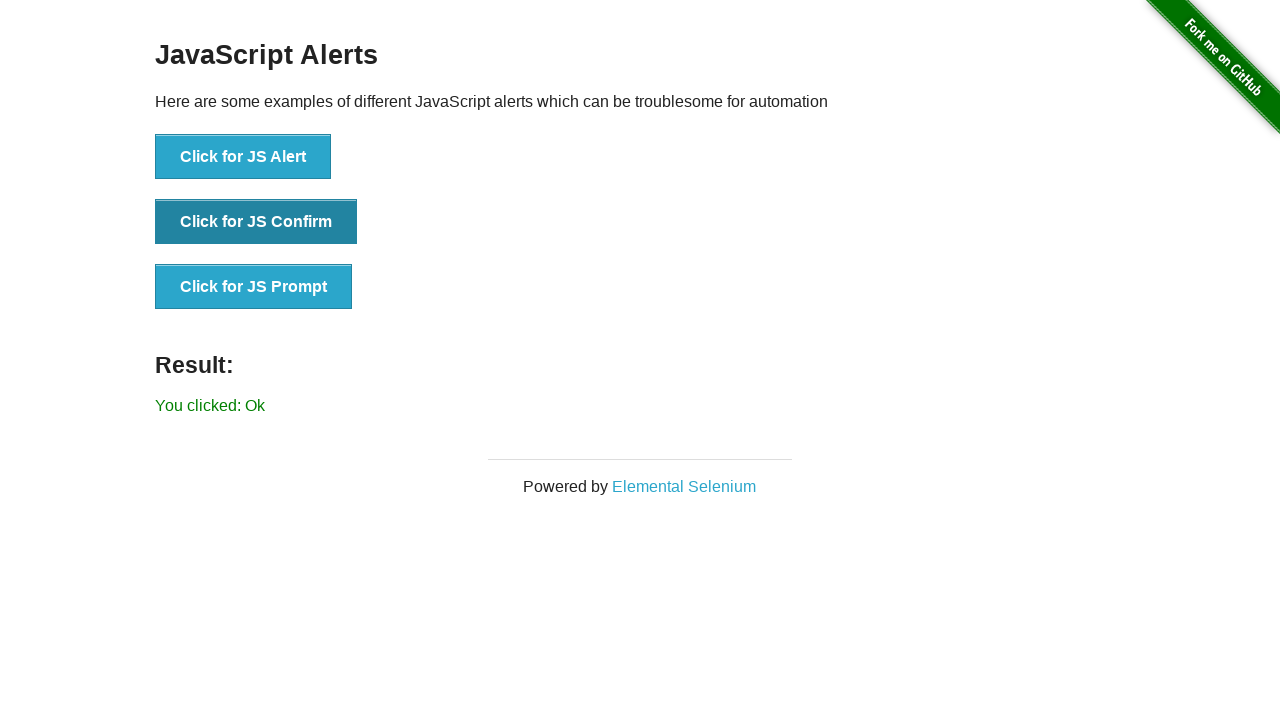

Verified result message is displayed after dismissing confirm dialog
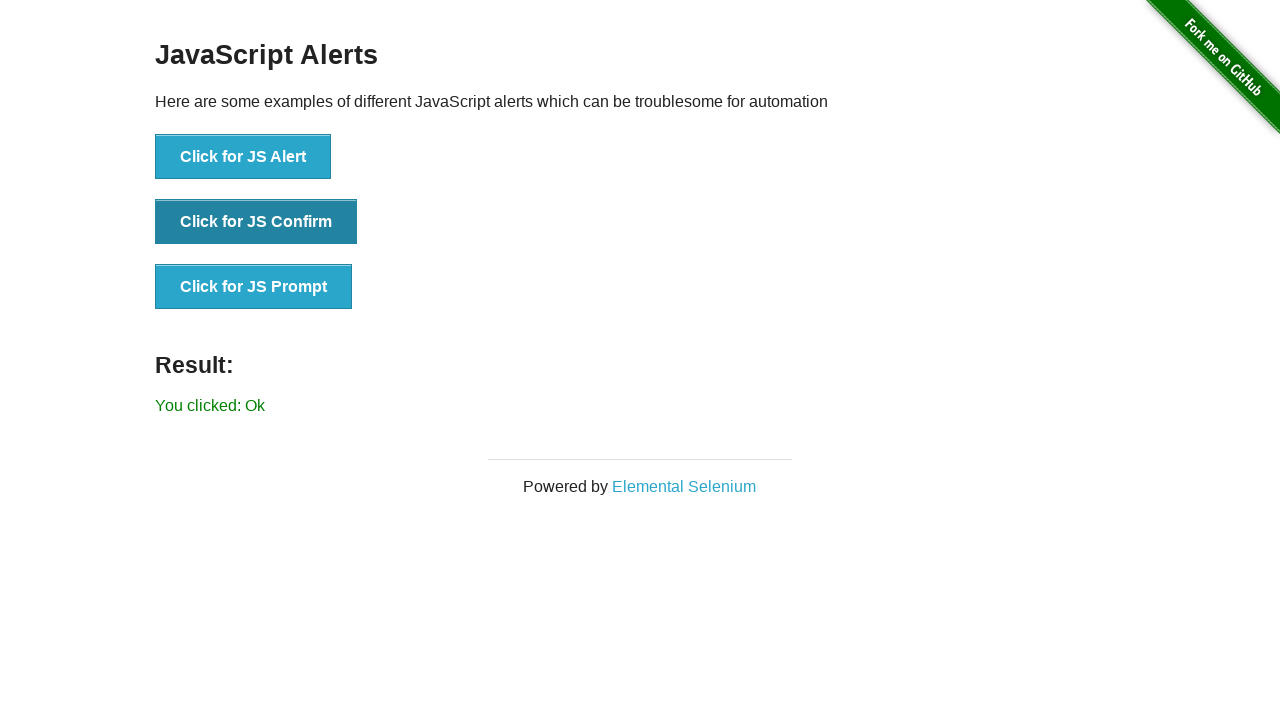

Clicked the prompt dialog button at (254, 287) on xpath=//button[@onclick='jsPrompt()']
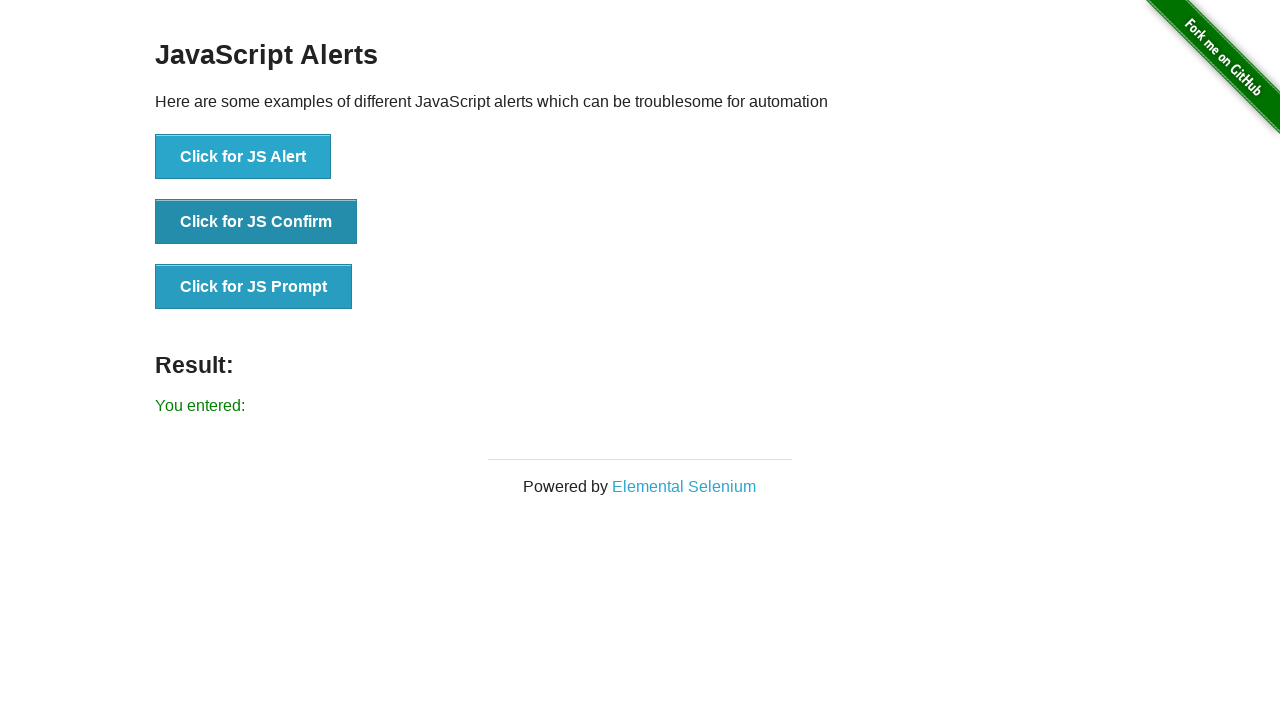

Set up dialog handler to accept prompt with text 'I Am Hemant Pandey'
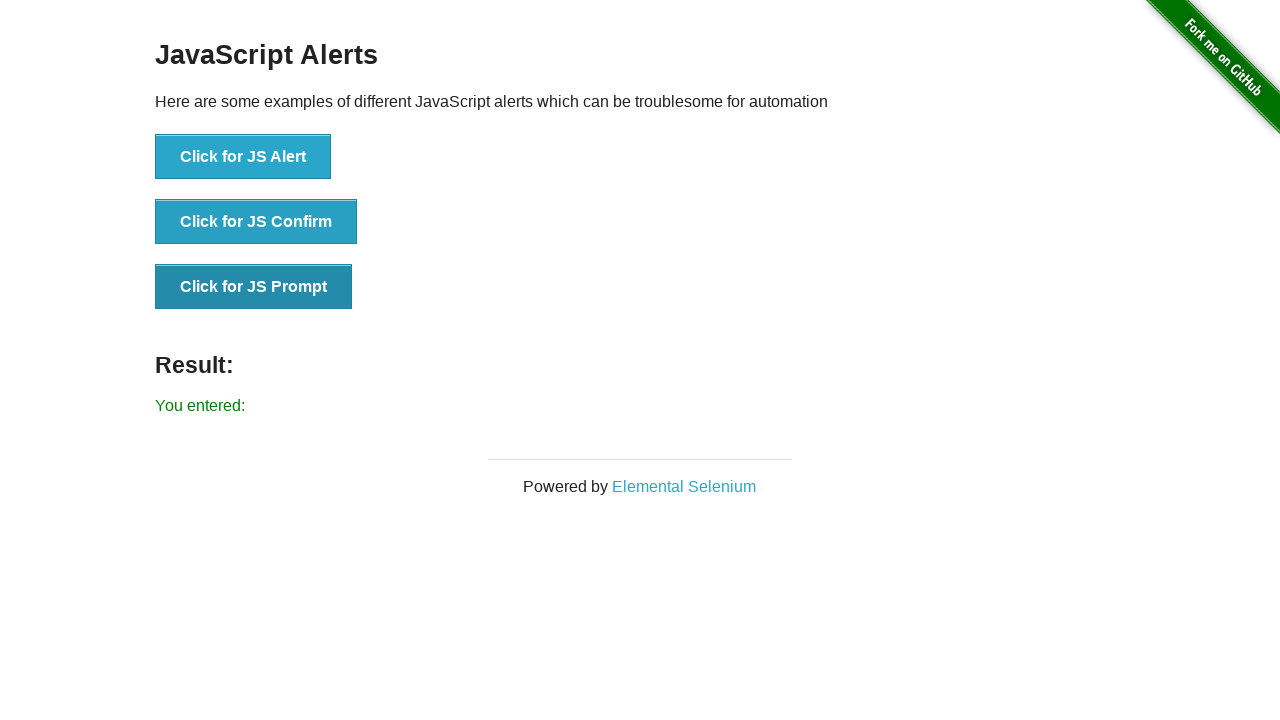

Waited 1 second for prompt dialog to be processed
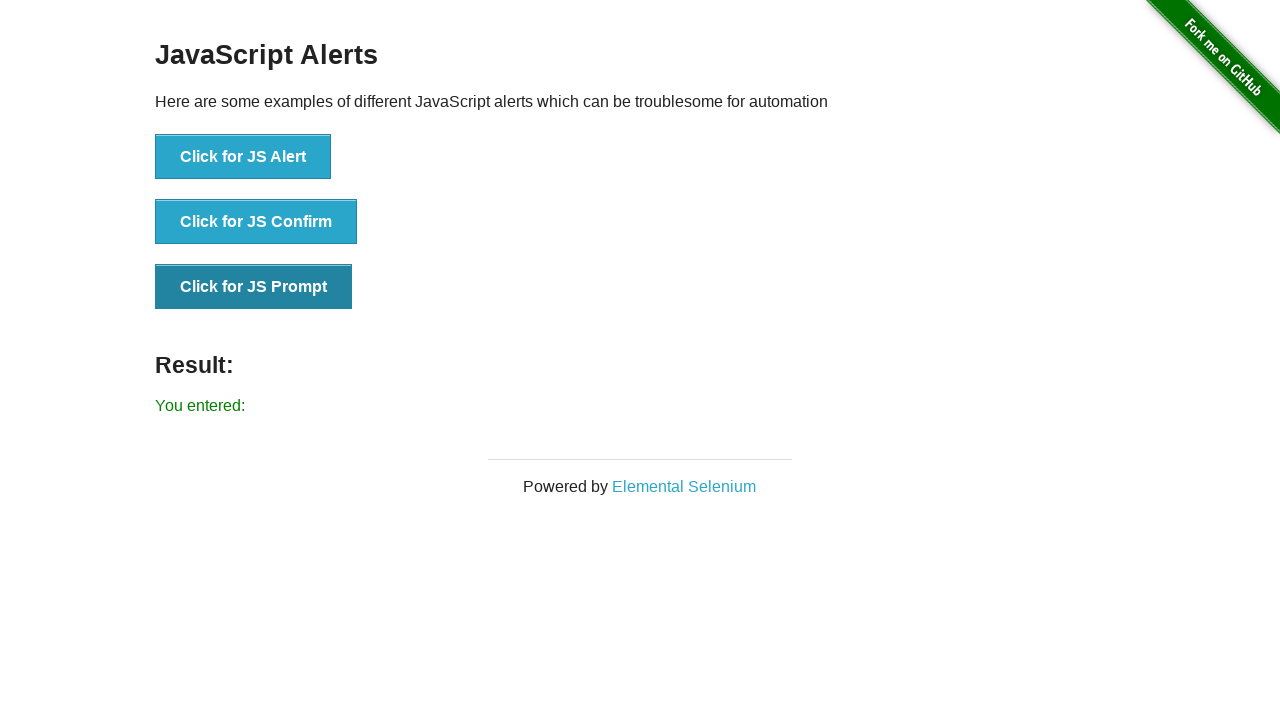

Verified result message is displayed after accepting prompt with text input
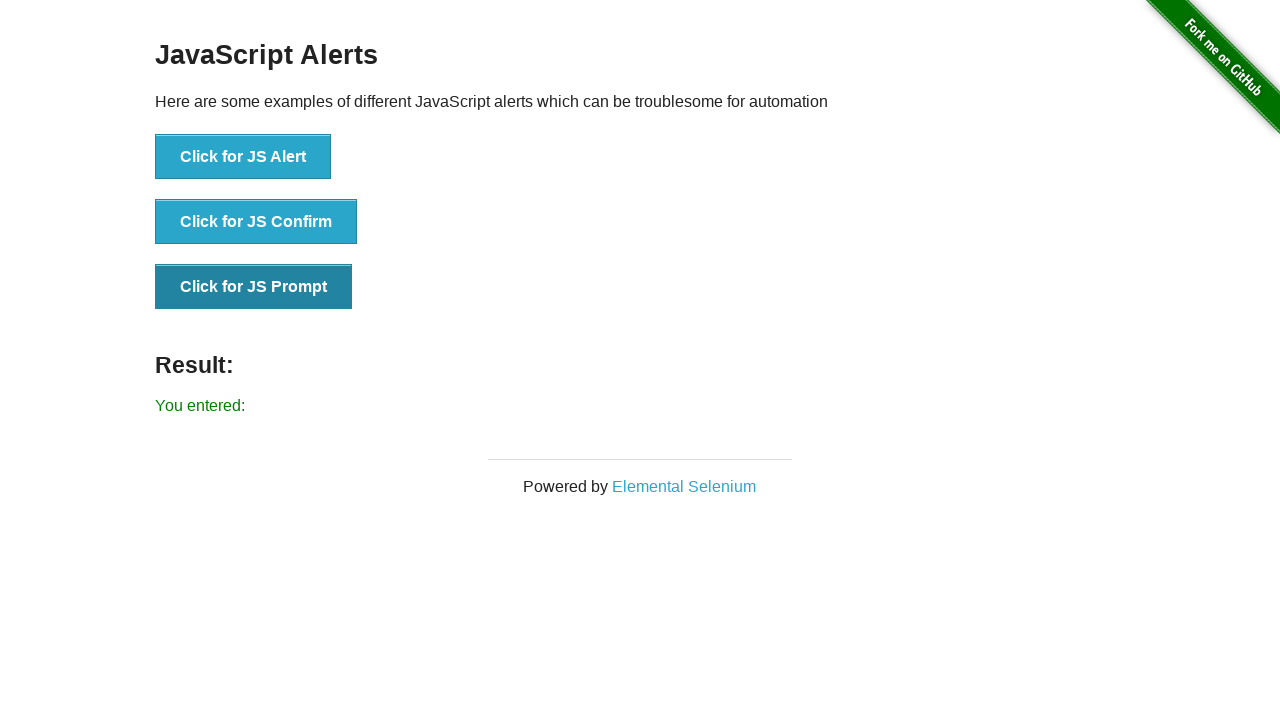

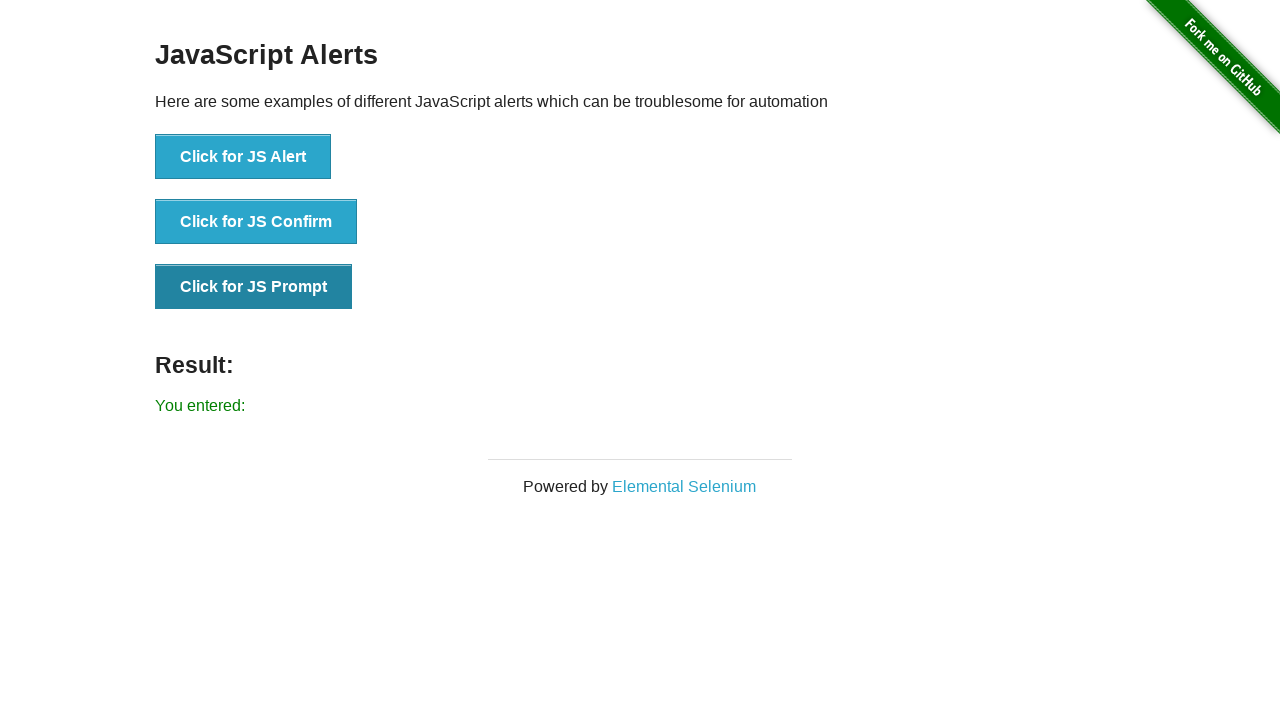